Navigates to CRM website and clicks on the "Forgot Password?" link, then verifies the page title changes

Starting URL: https://classic.freecrm.com/

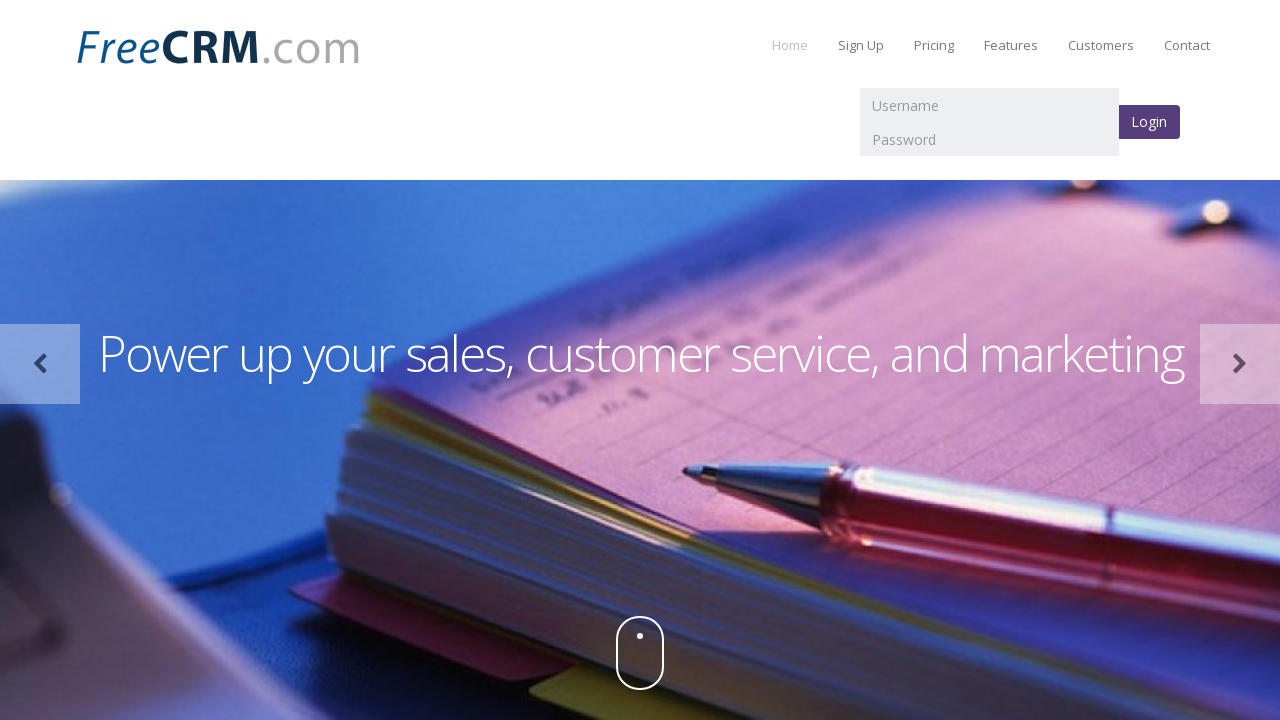

Navigated to CRM website at https://classic.freecrm.com/
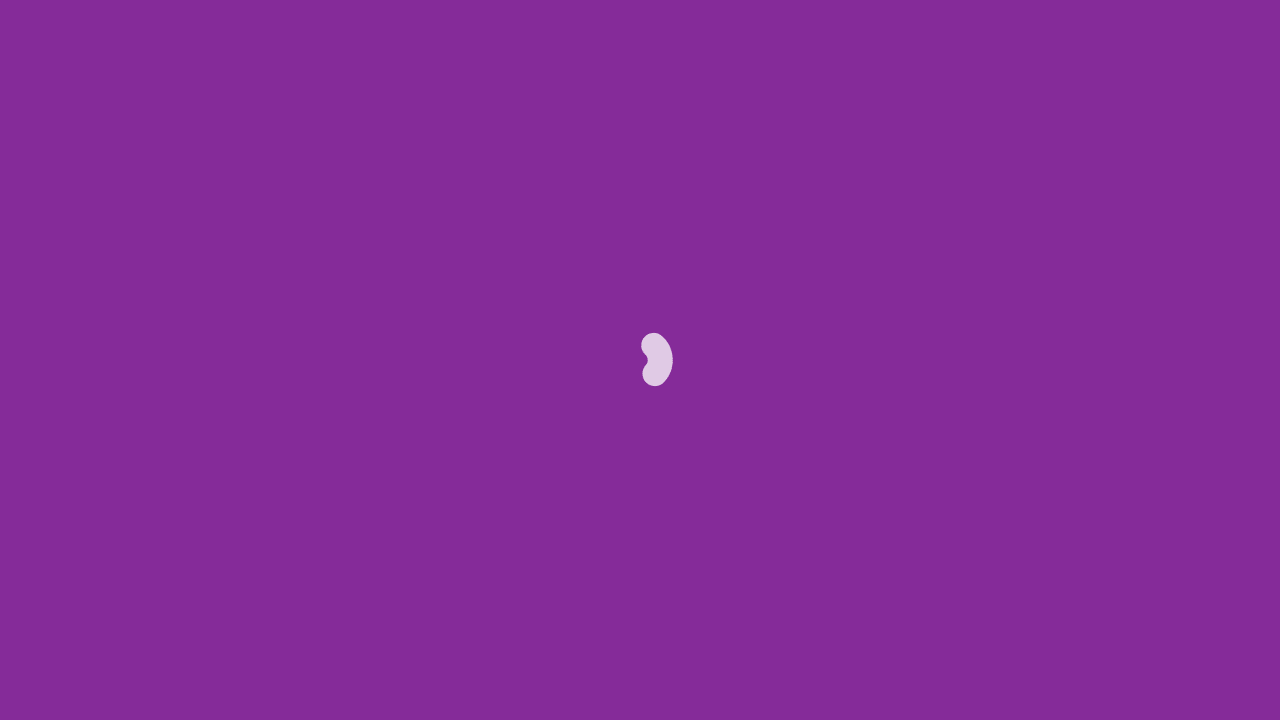

Waited for 'Forgot Password?' link to be visible
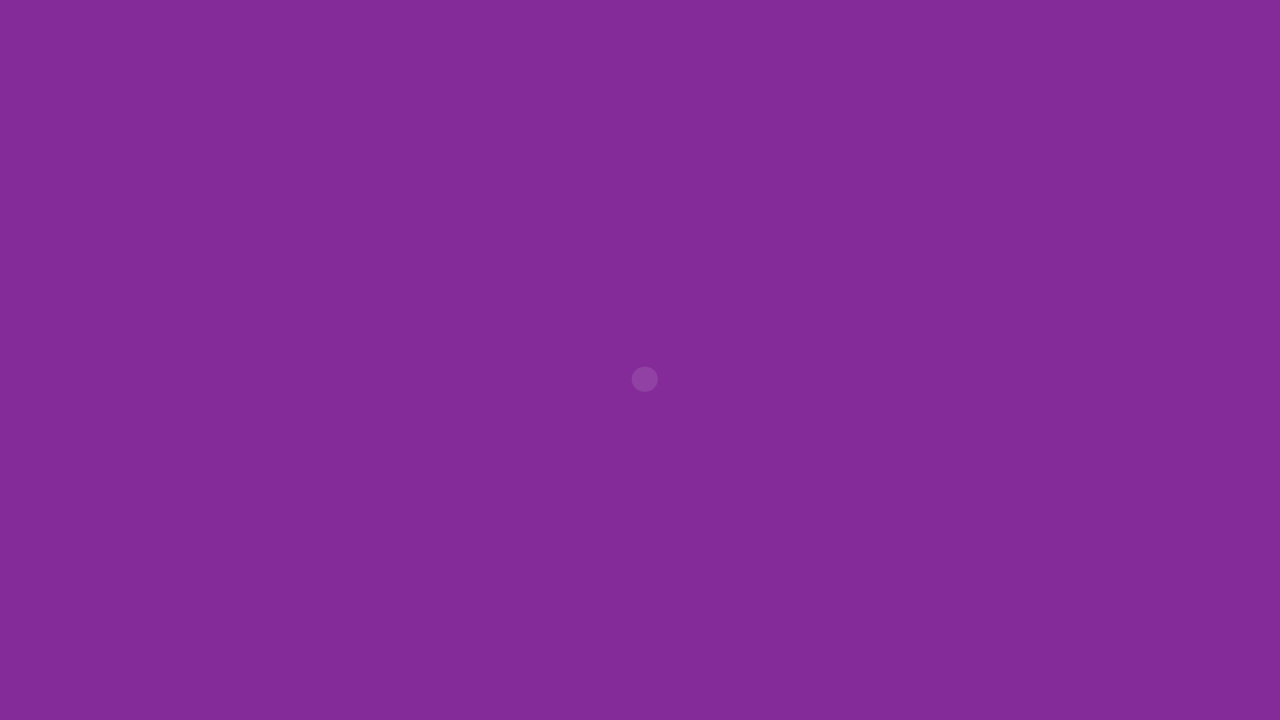

Clicked the 'Forgot Password?' link at (124, 711) on a:text('Forgot Password?')
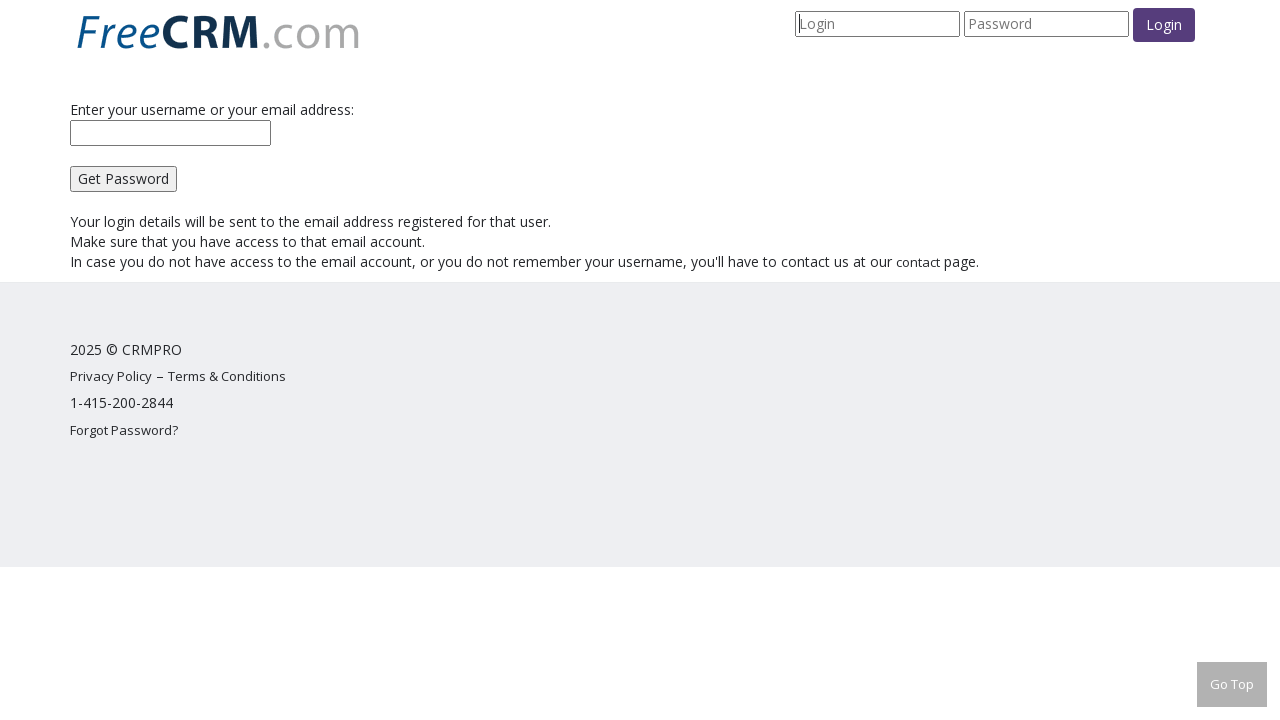

Verified page title changed to 'CRMPRO Log In Screen'
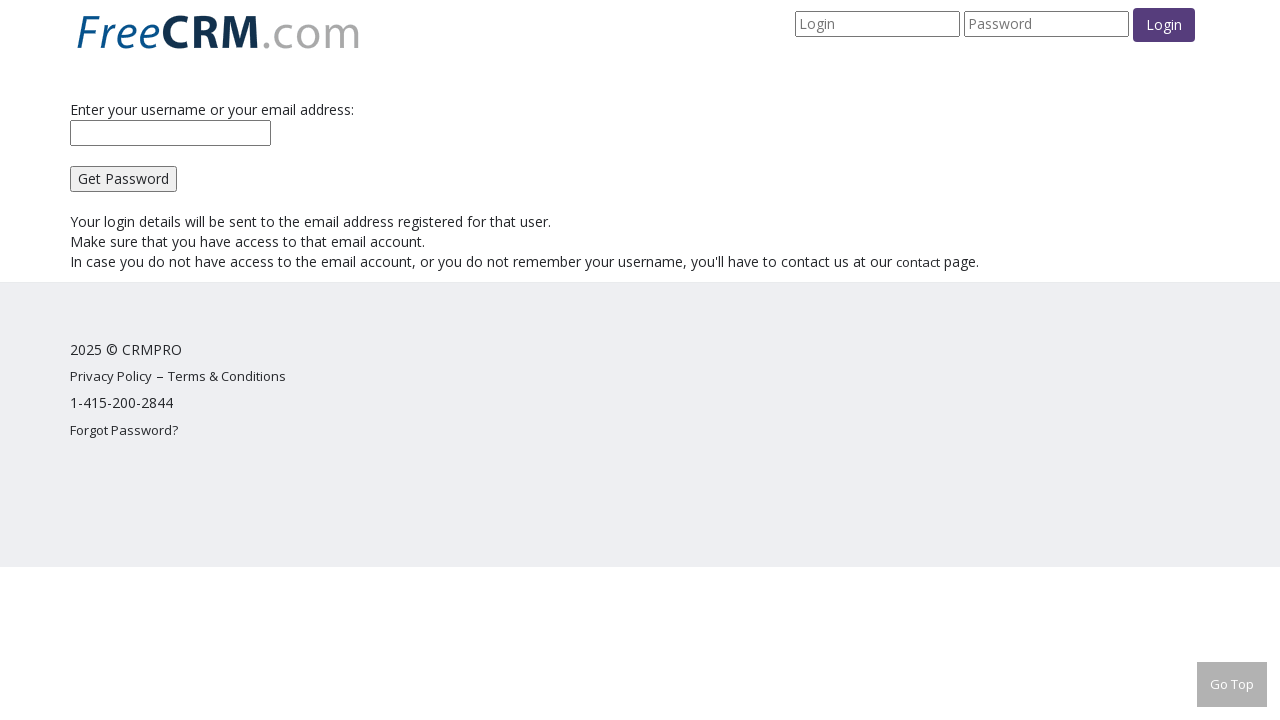

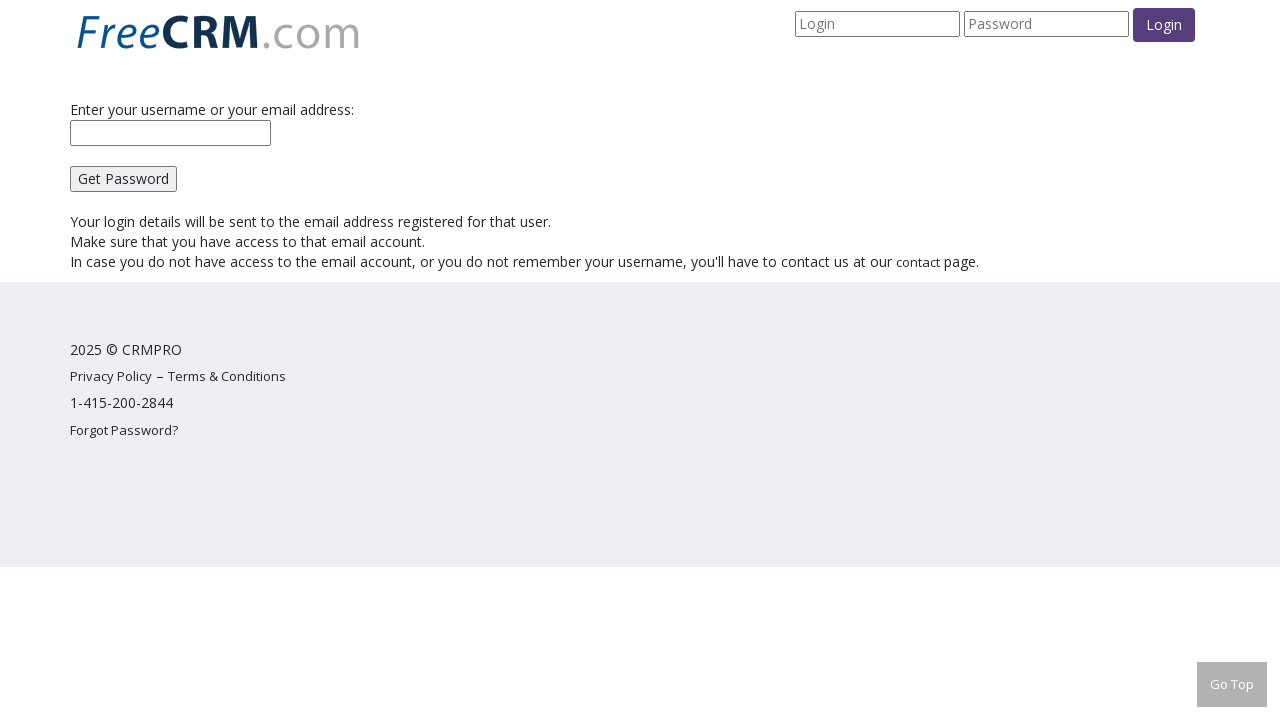